Navigates to Flipkart homepage and verifies the page loads successfully

Starting URL: https://www.flipkart.com

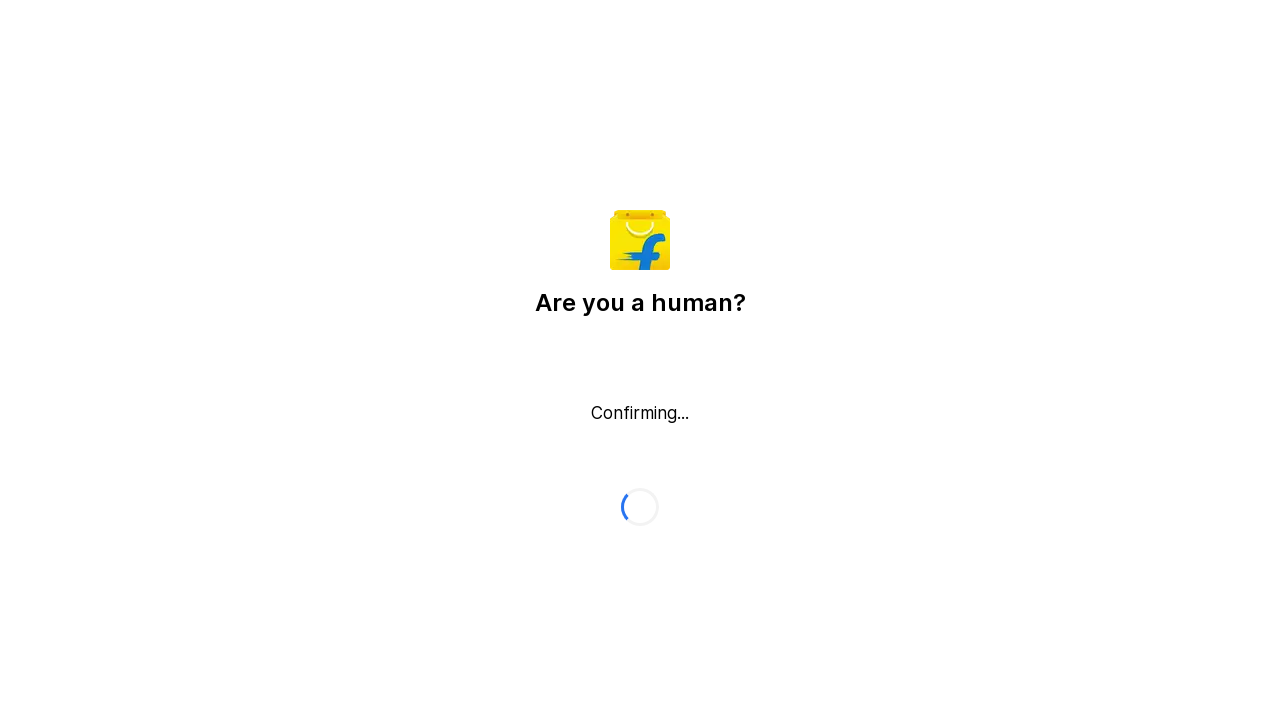

Waited for page DOM content to load
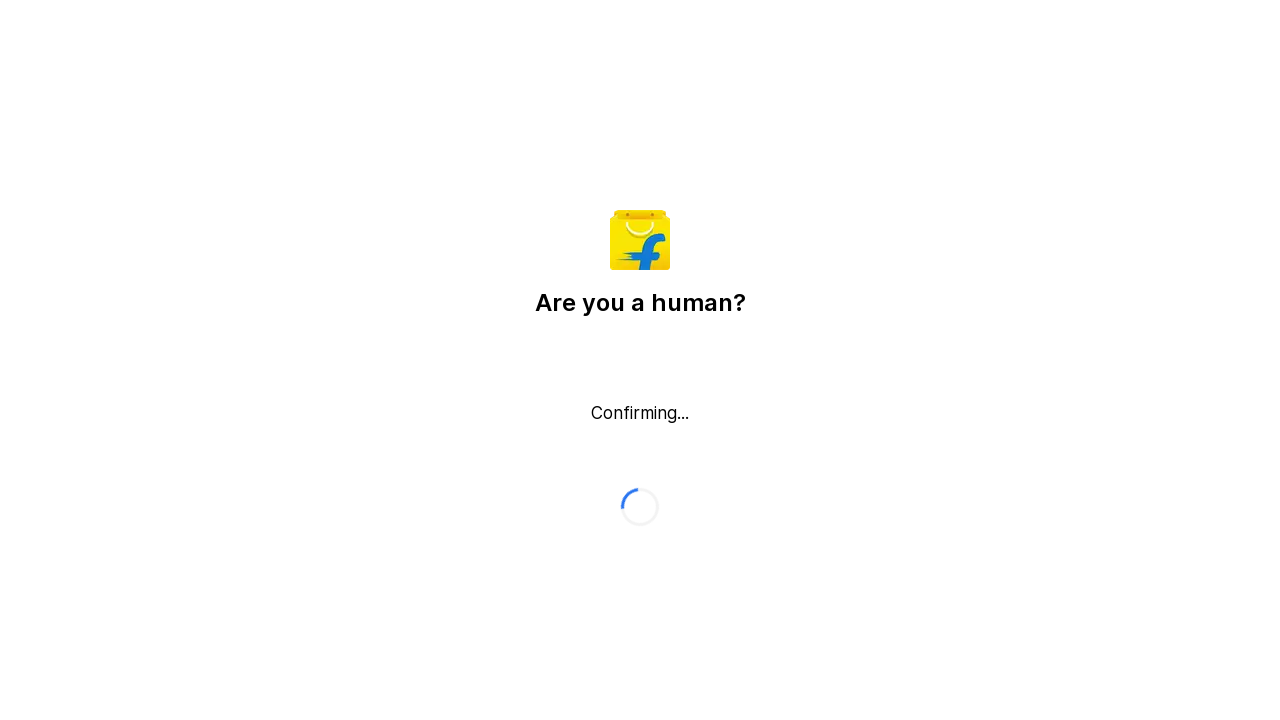

Verified Flipkart homepage body element is present
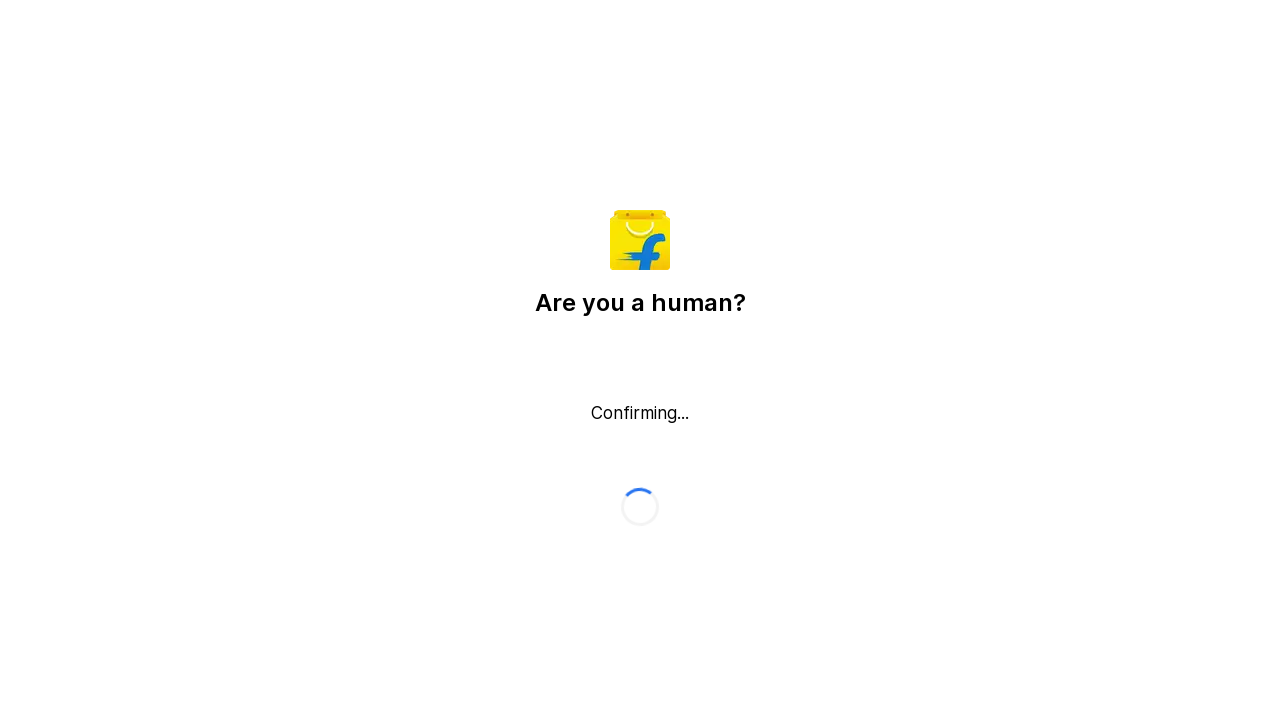

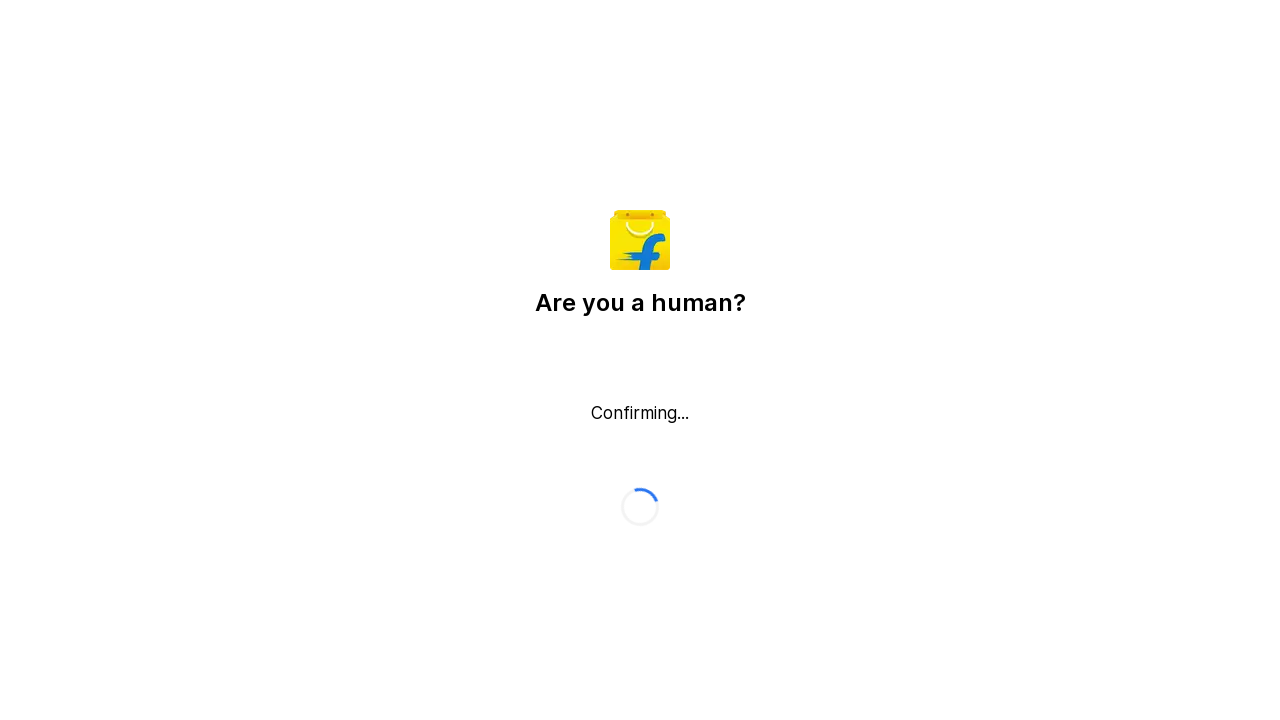